Tests jQuery UI sortable functionality by dragging and reordering list items within an iframe

Starting URL: https://jqueryui.com/sortable/

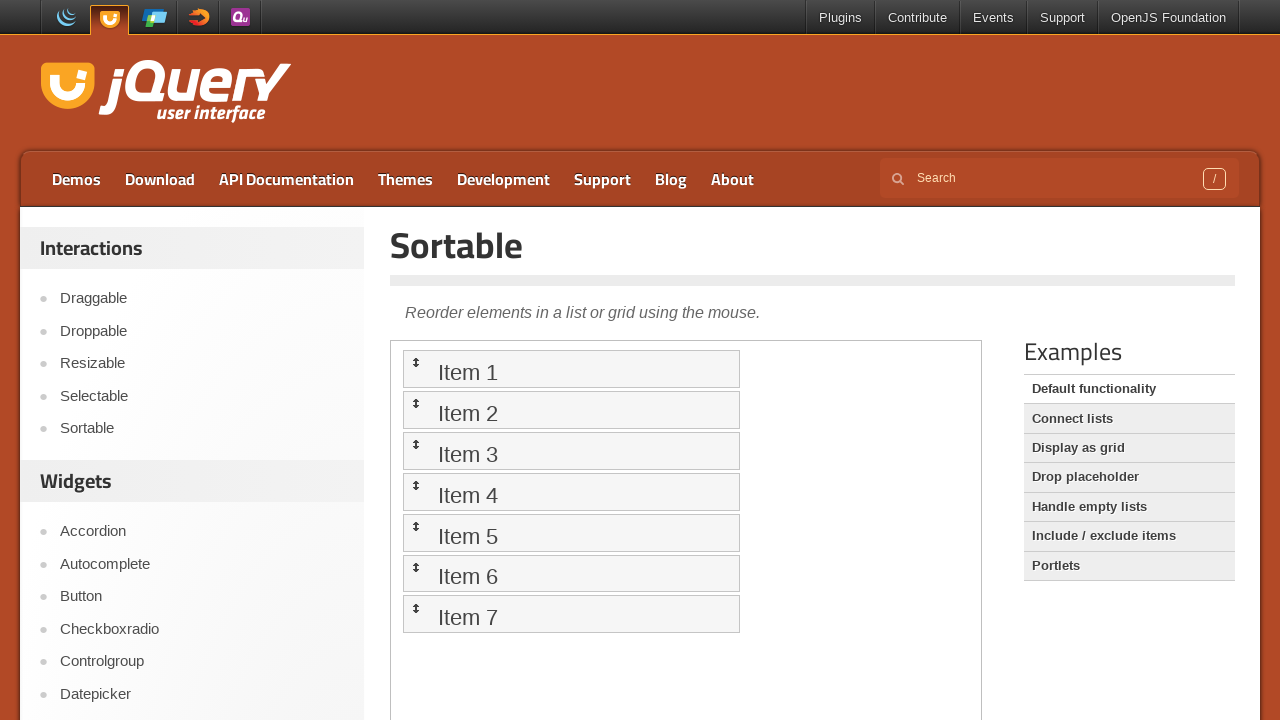

Located iframe containing jQuery UI sortable demo
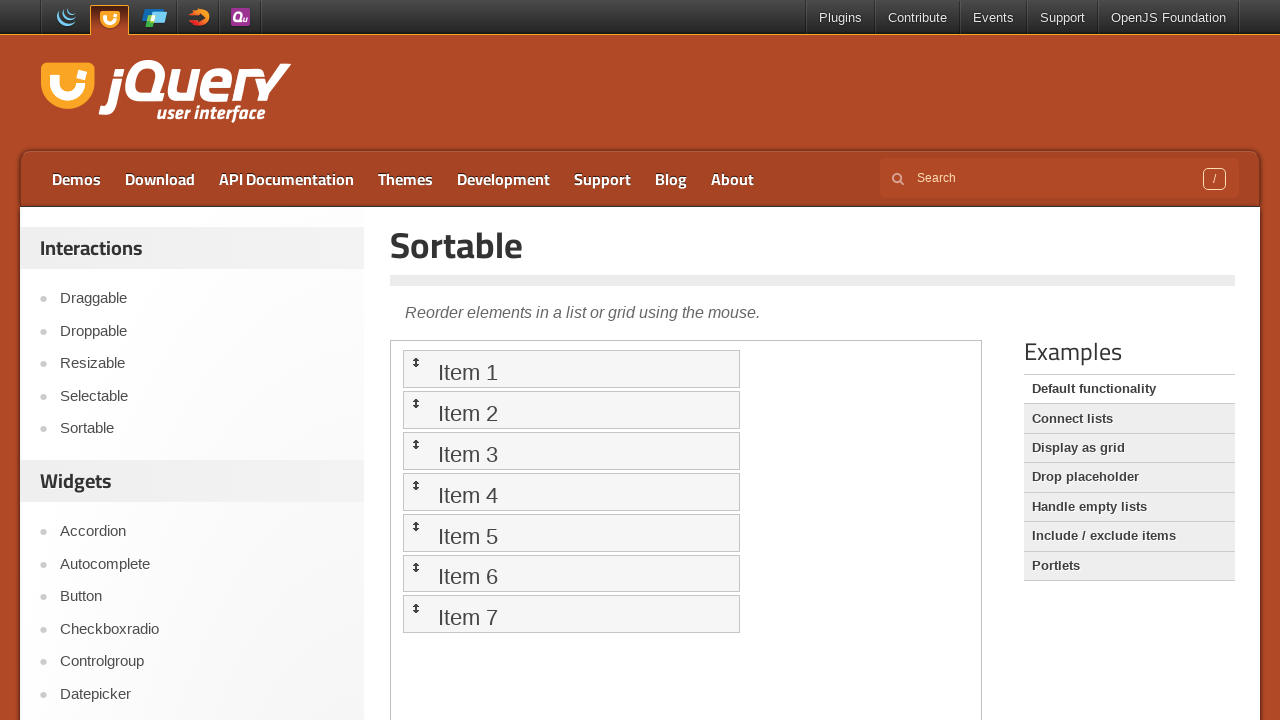

Located first sortable item in the list
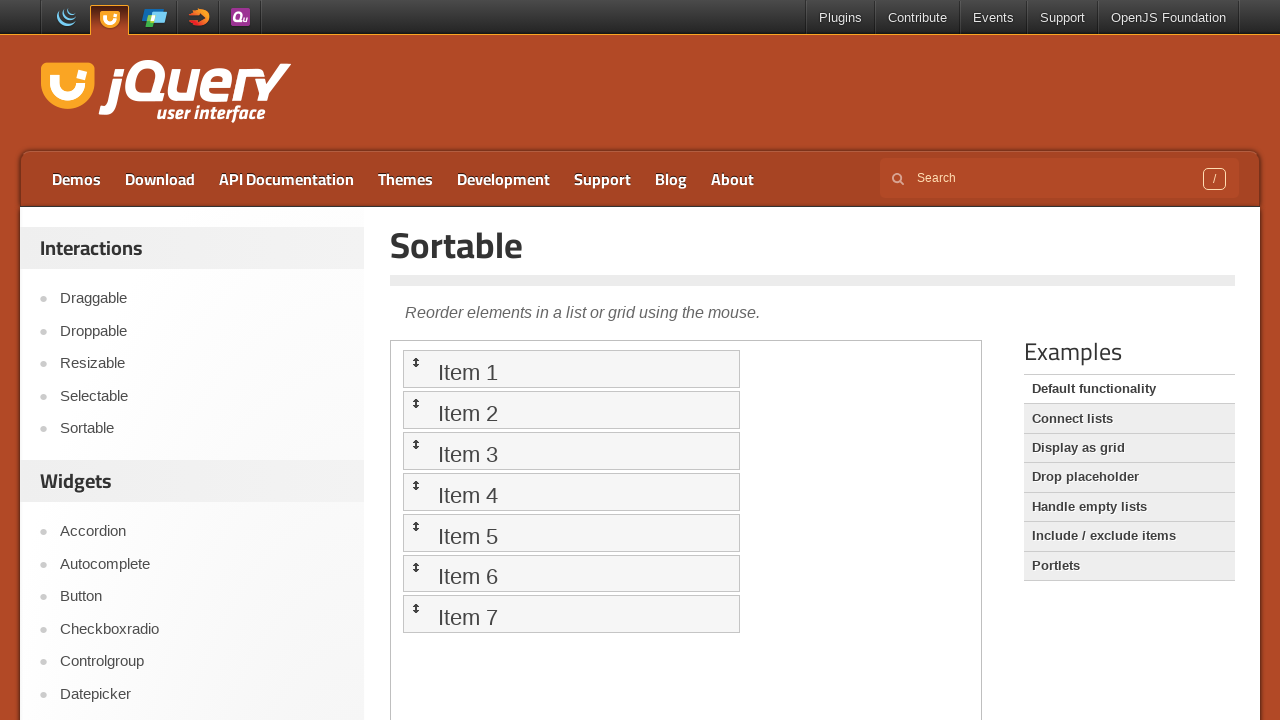

Located fifth sortable item in the list
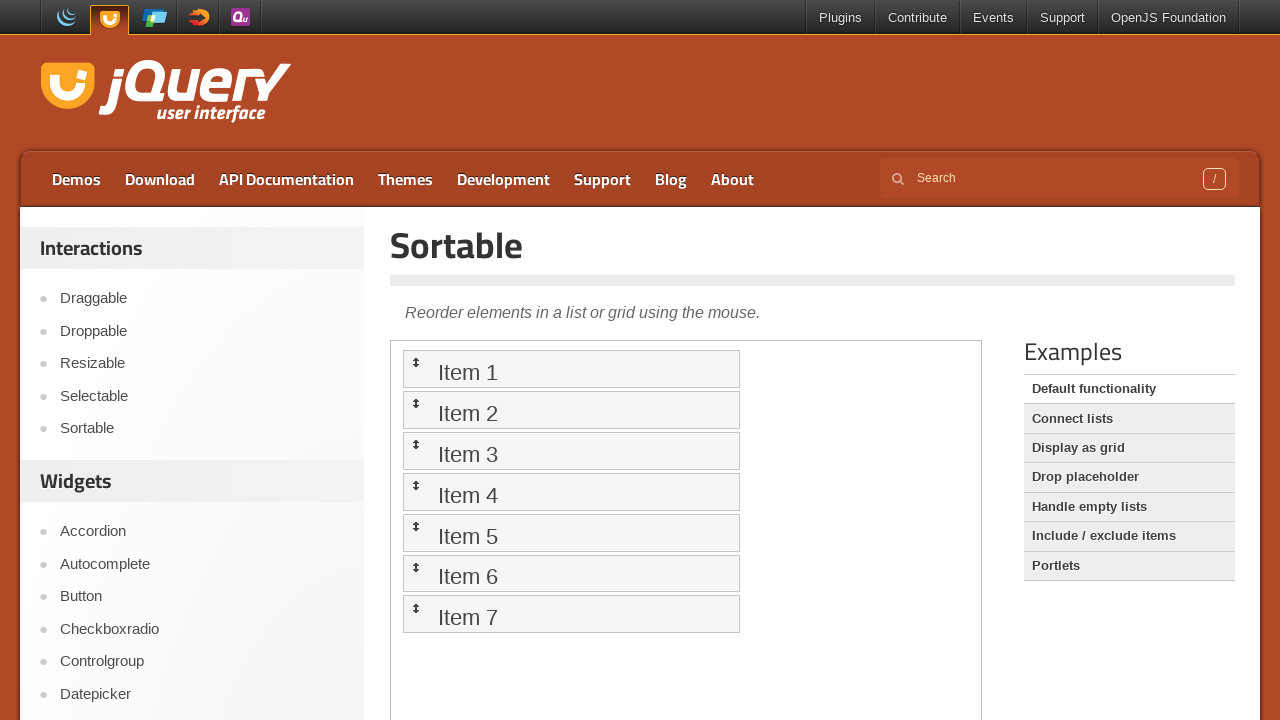

Retrieved bounding box of destination element
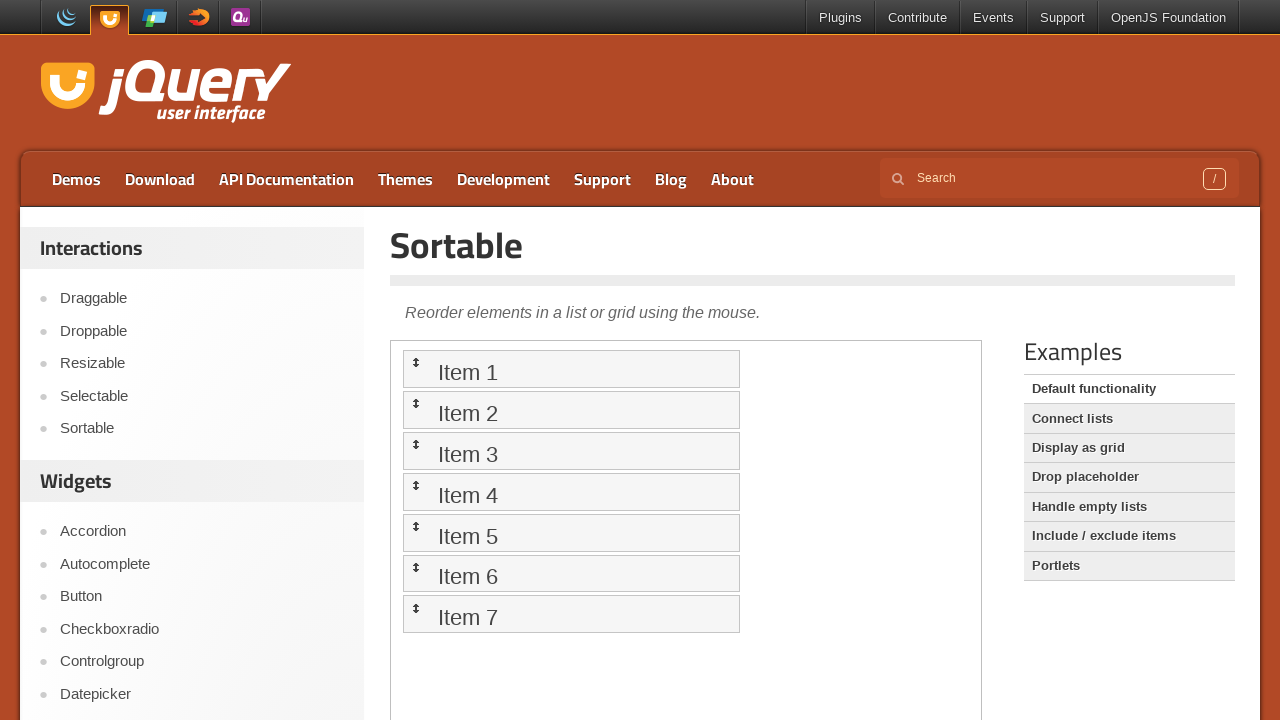

Dragged first sortable item to fifth item position, reordering the list at (571, 532)
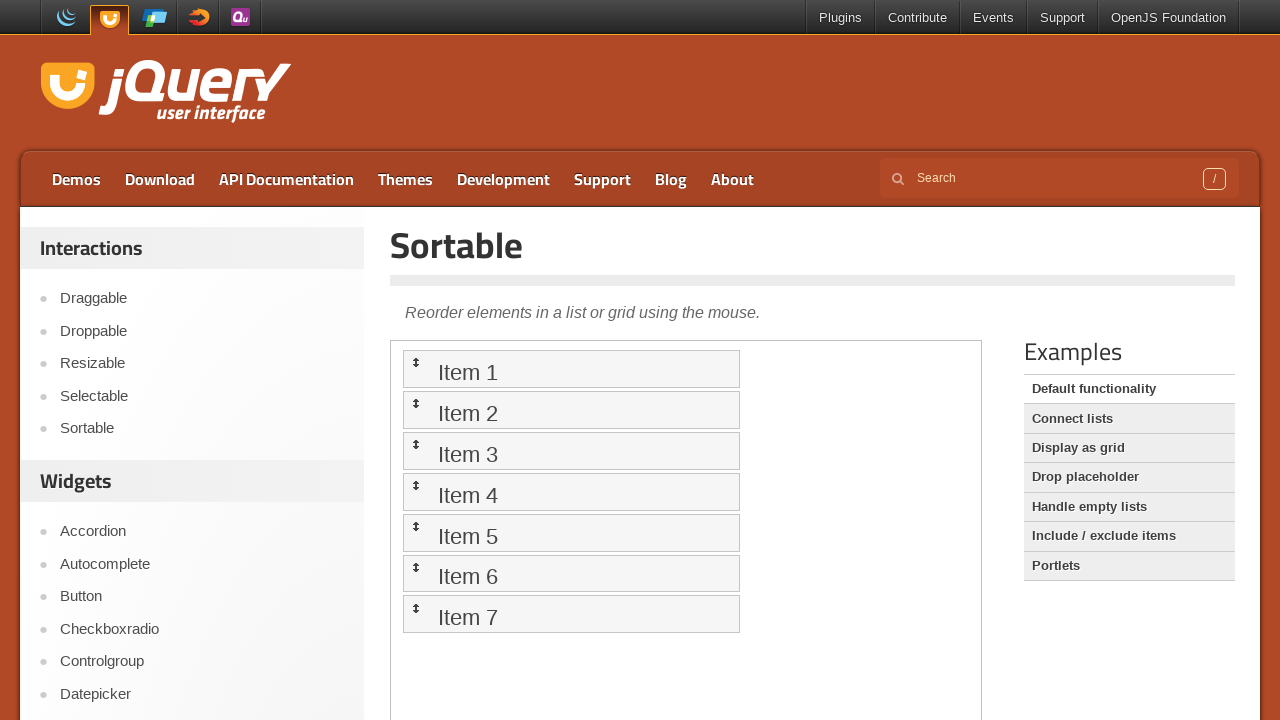

Pressed Control+A to select all items
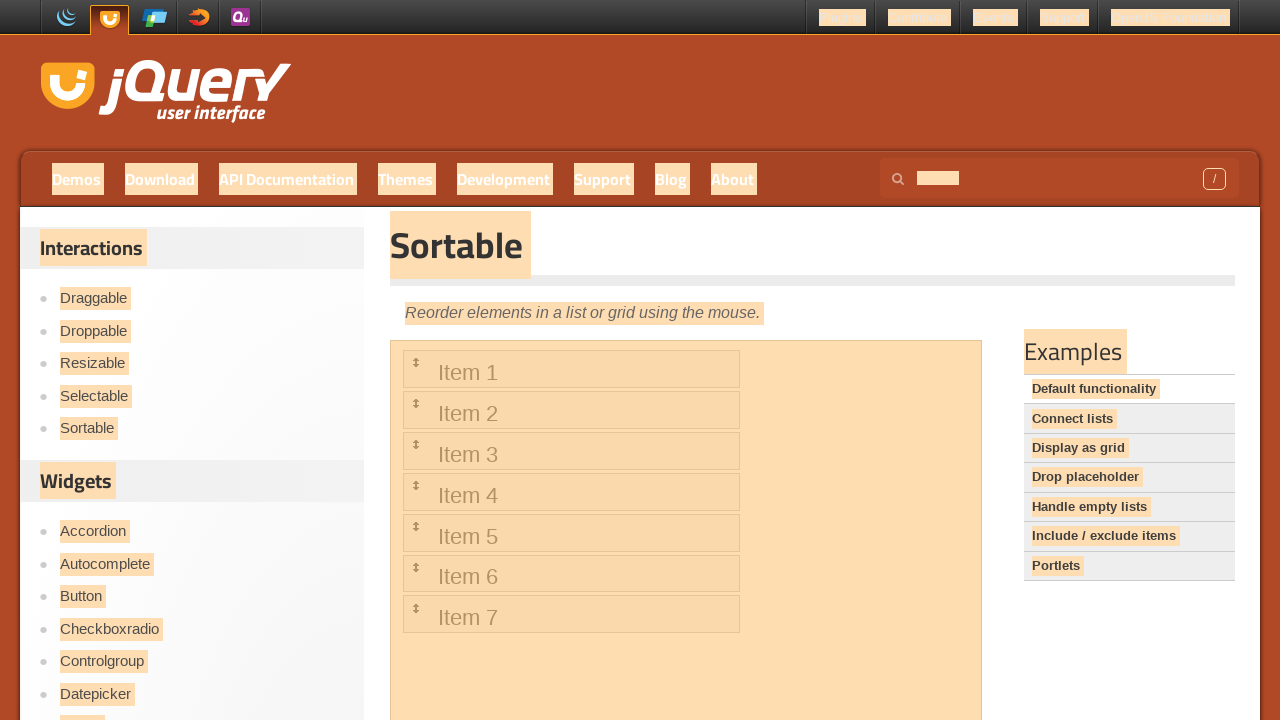

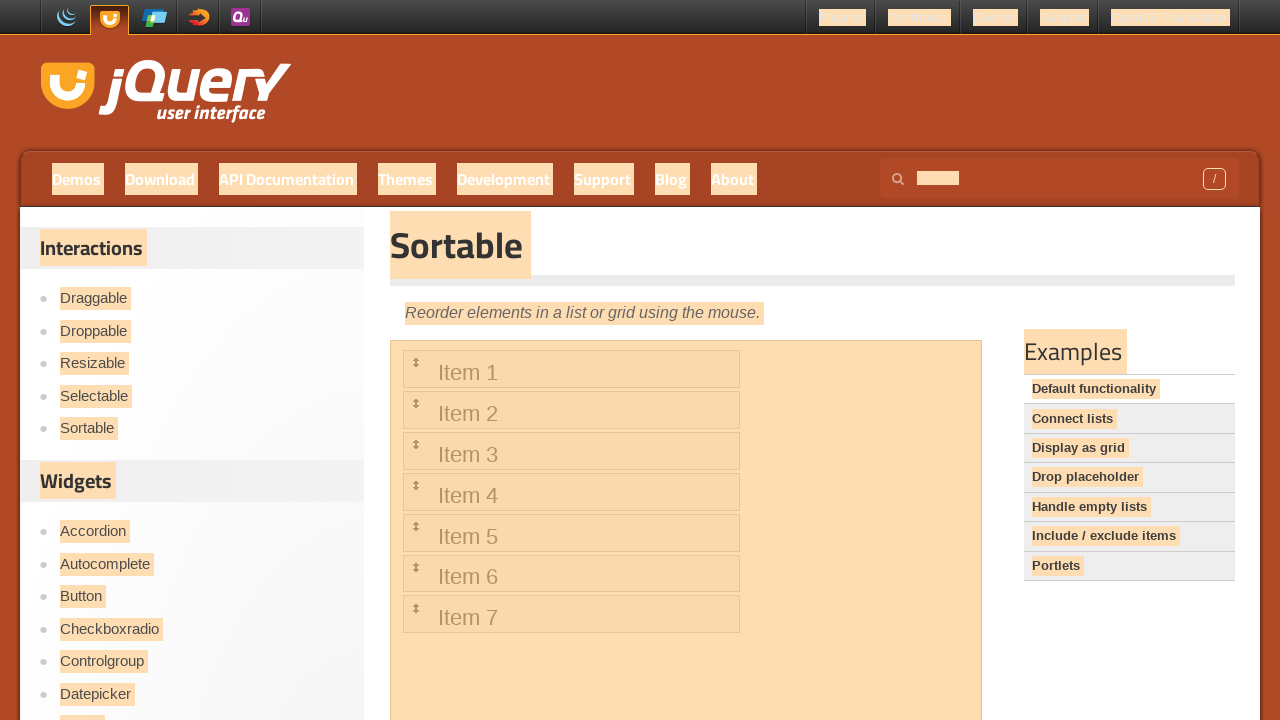